Tests clicking a checkbox element on a locators practice page

Starting URL: https://rahulshettyacademy.com/locatorspractice/

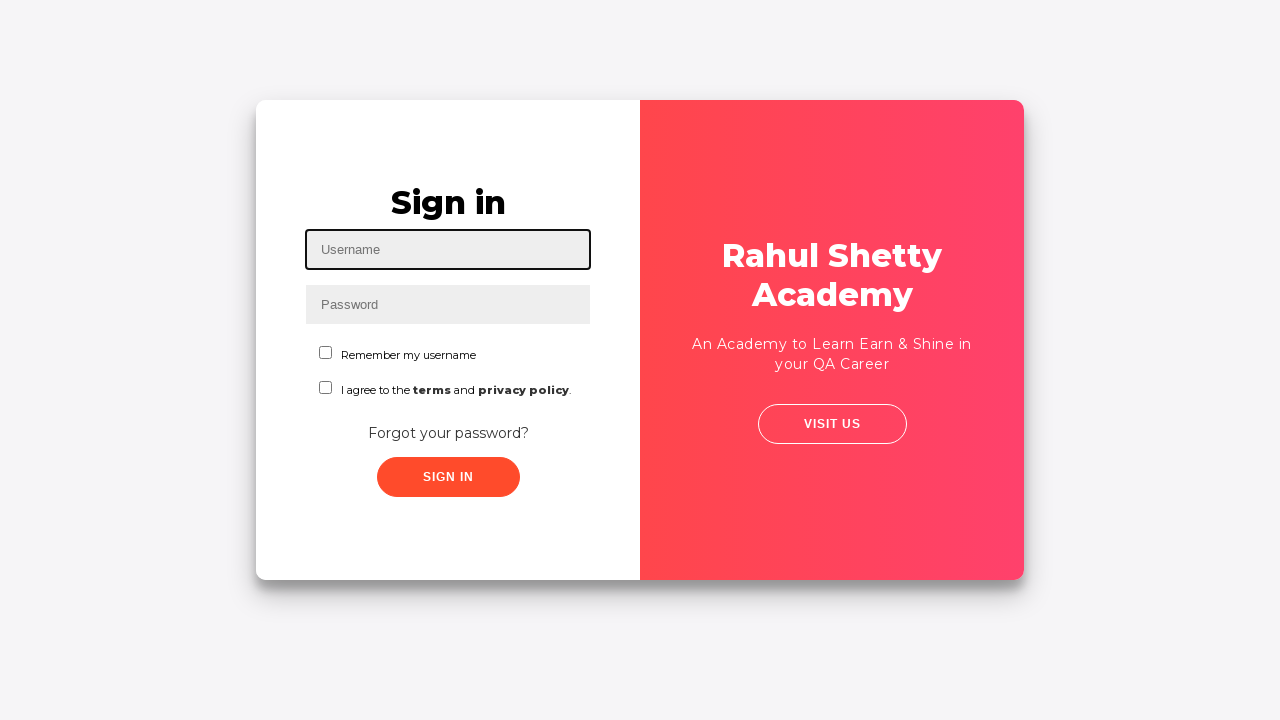

Navigated to locators practice page
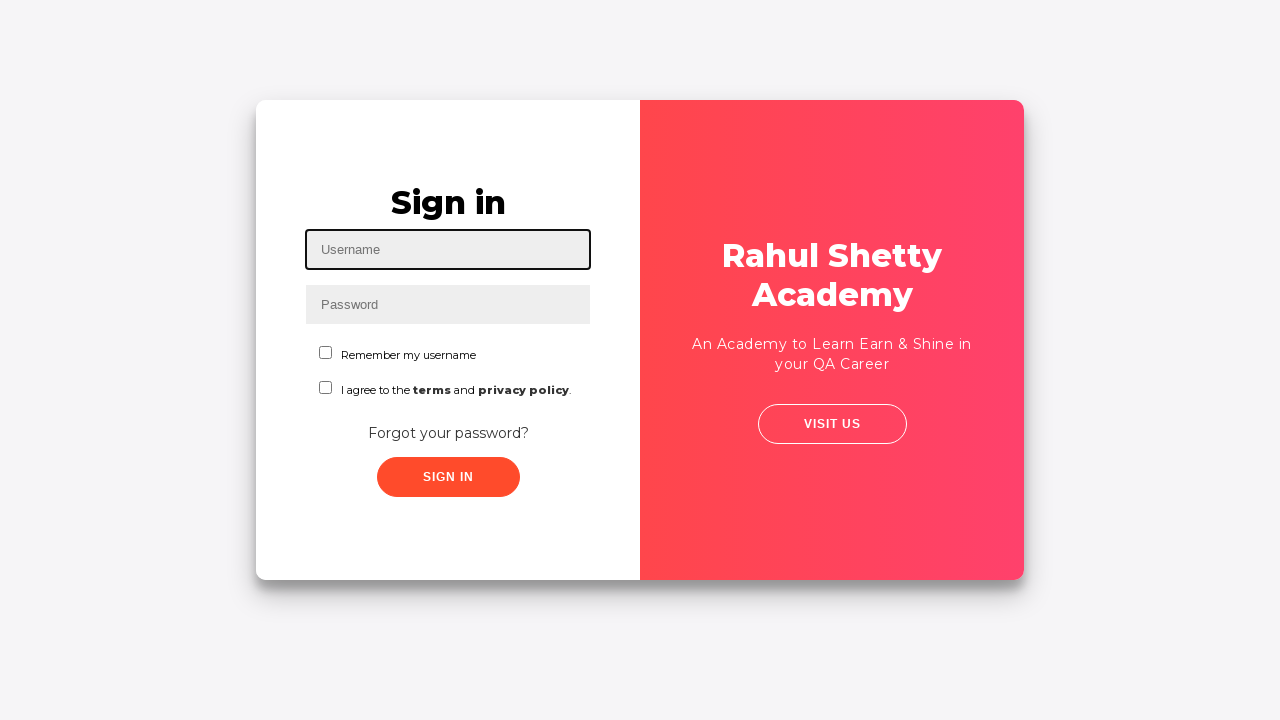

Clicked checkbox element with id 'chkboxOne' at (326, 352) on #chkboxOne
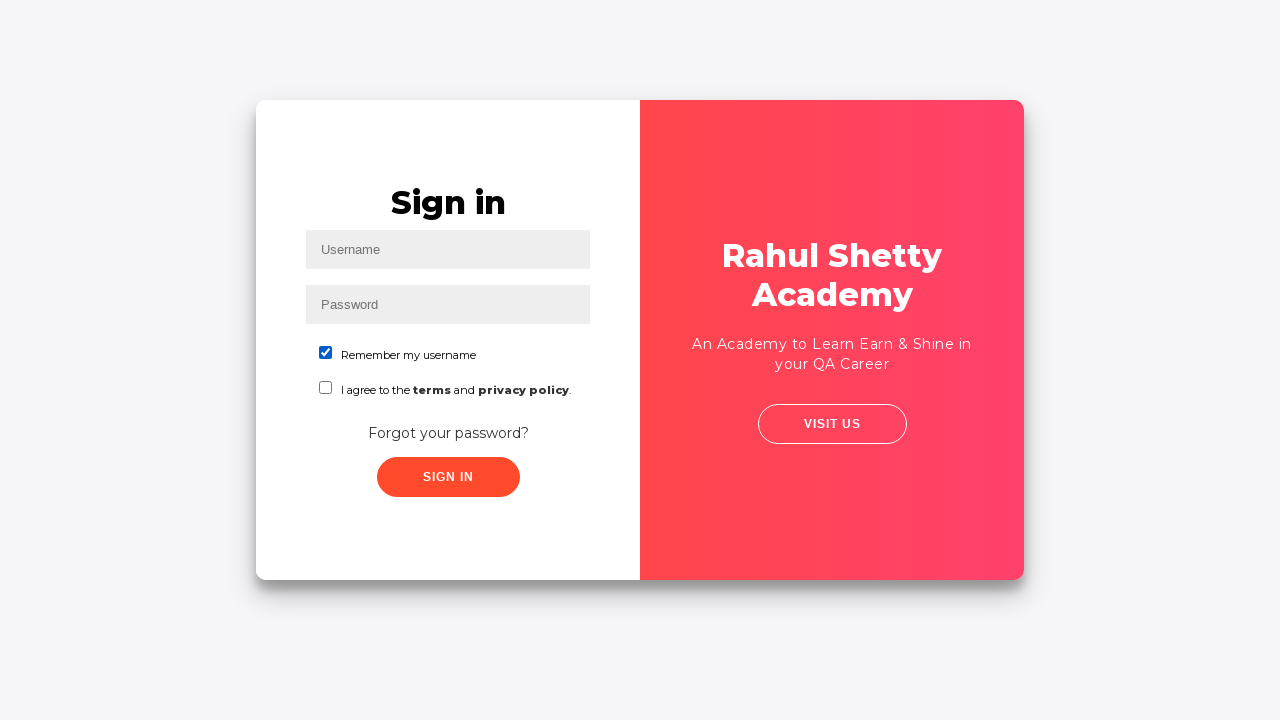

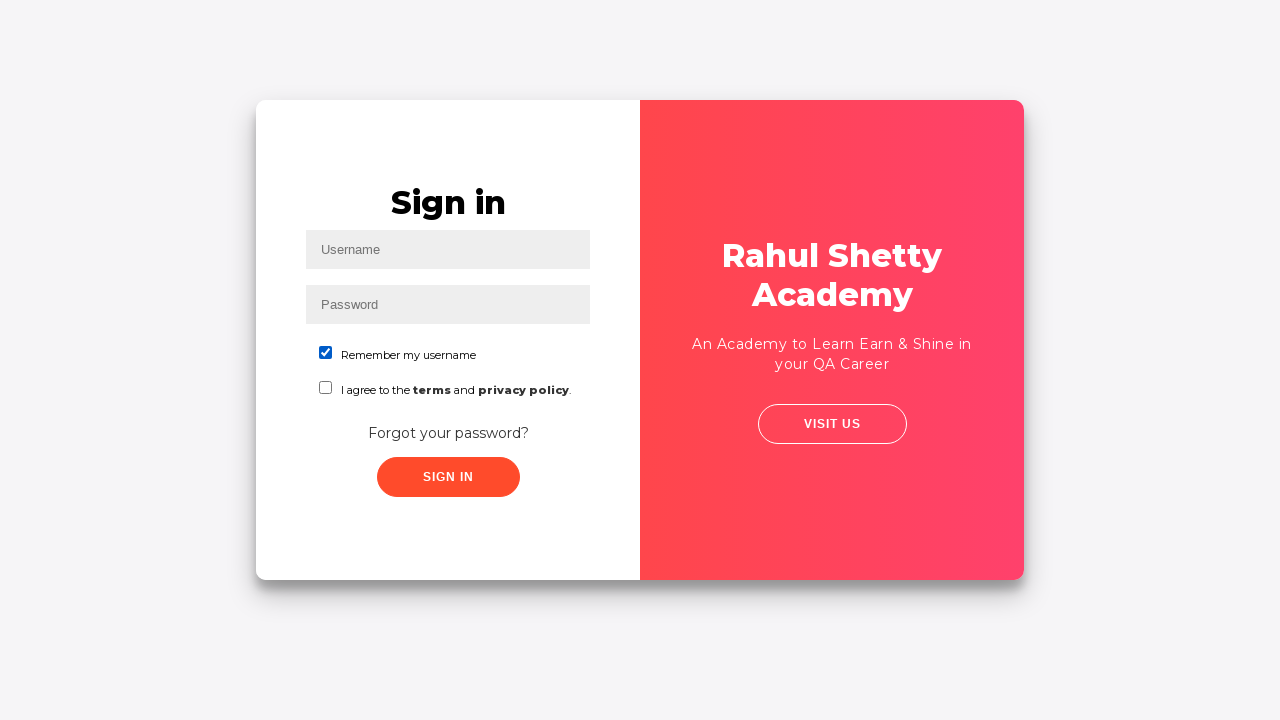